Tests checkbox interaction by toggling all checkboxes - unchecking any that are checked and checking any that are unchecked, effectively toggling each checkbox's state

Starting URL: http://echoecho.com/htmlforms09.htm

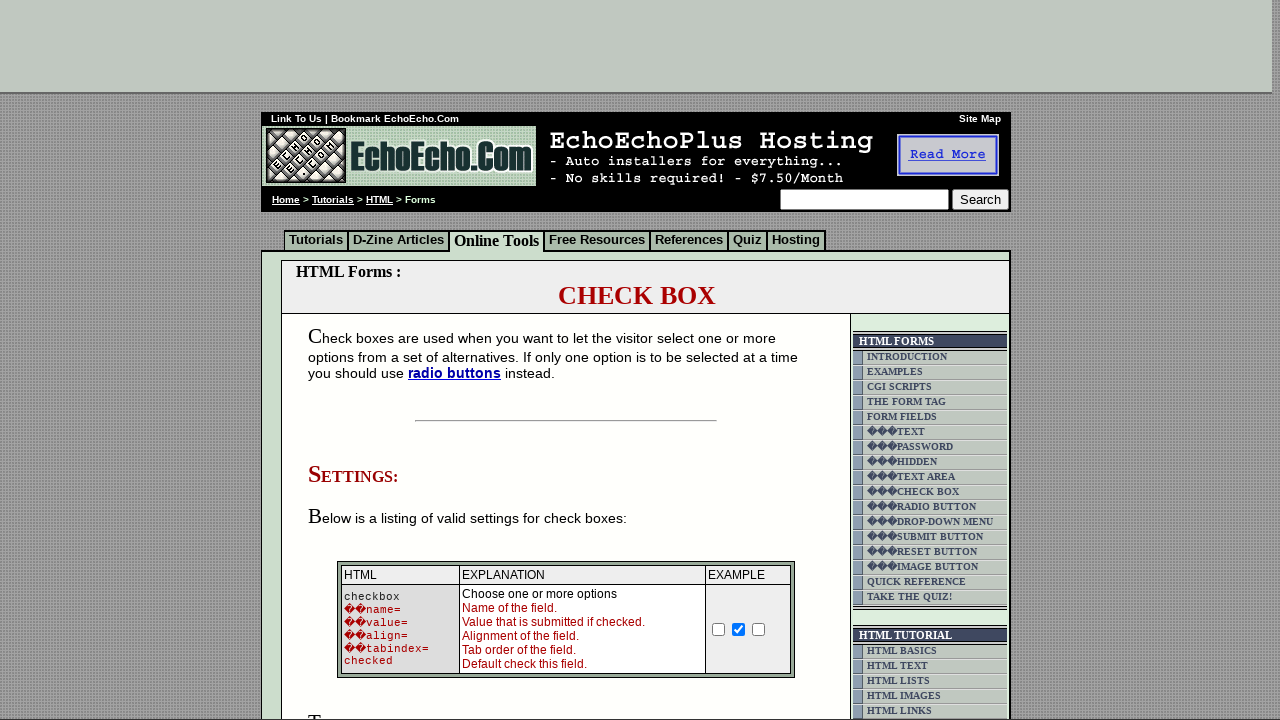

Waited for form to load
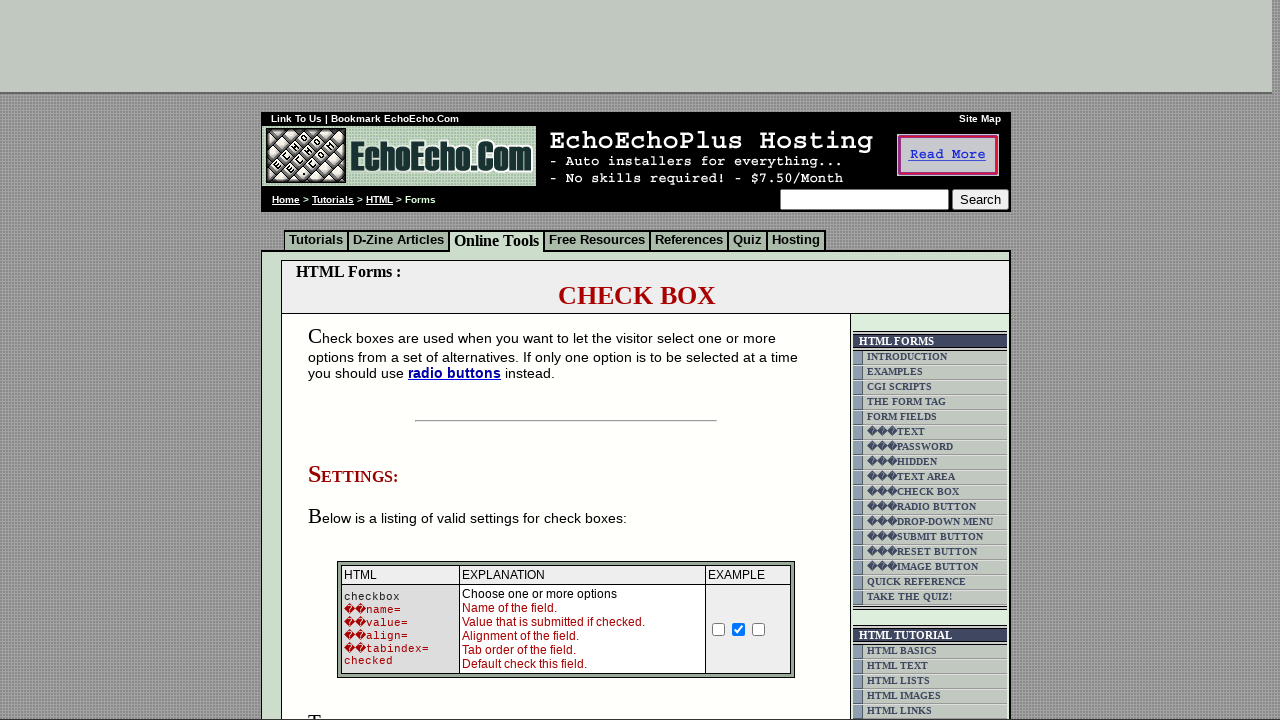

Located all checkboxes in the form
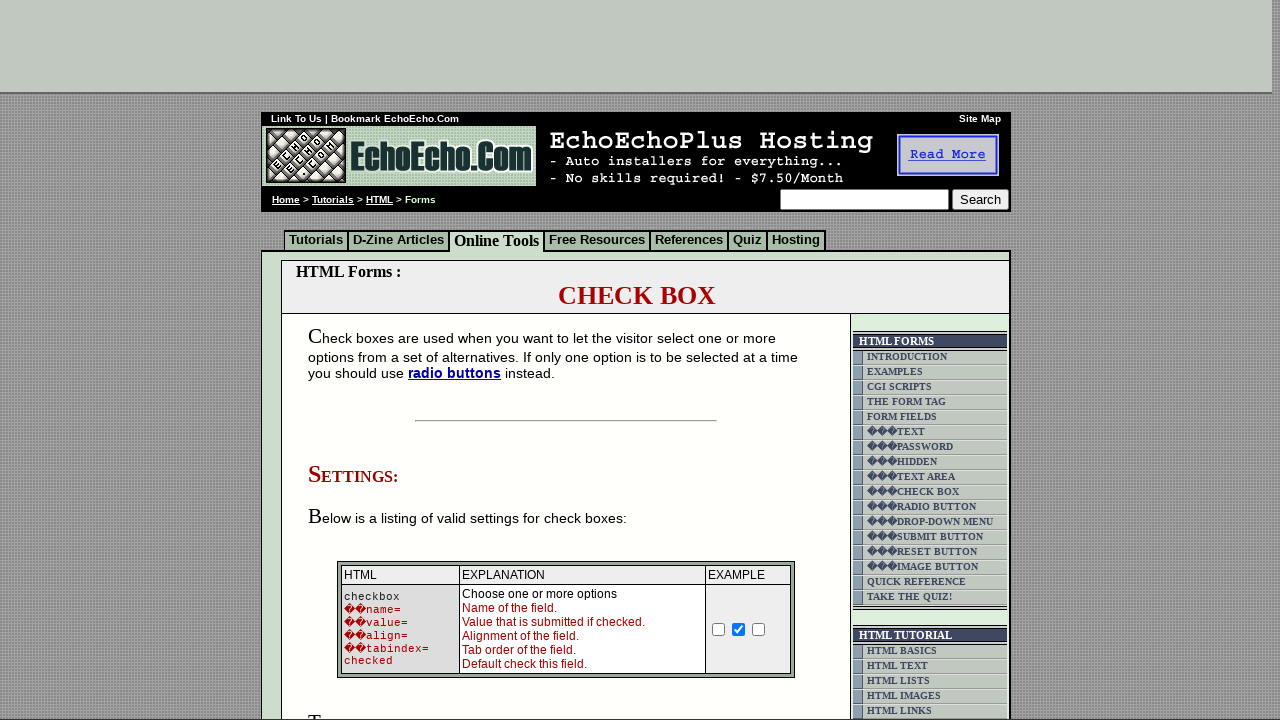

Toggled a checkbox state at (719, 629) on input[type='checkbox'] >> nth=0
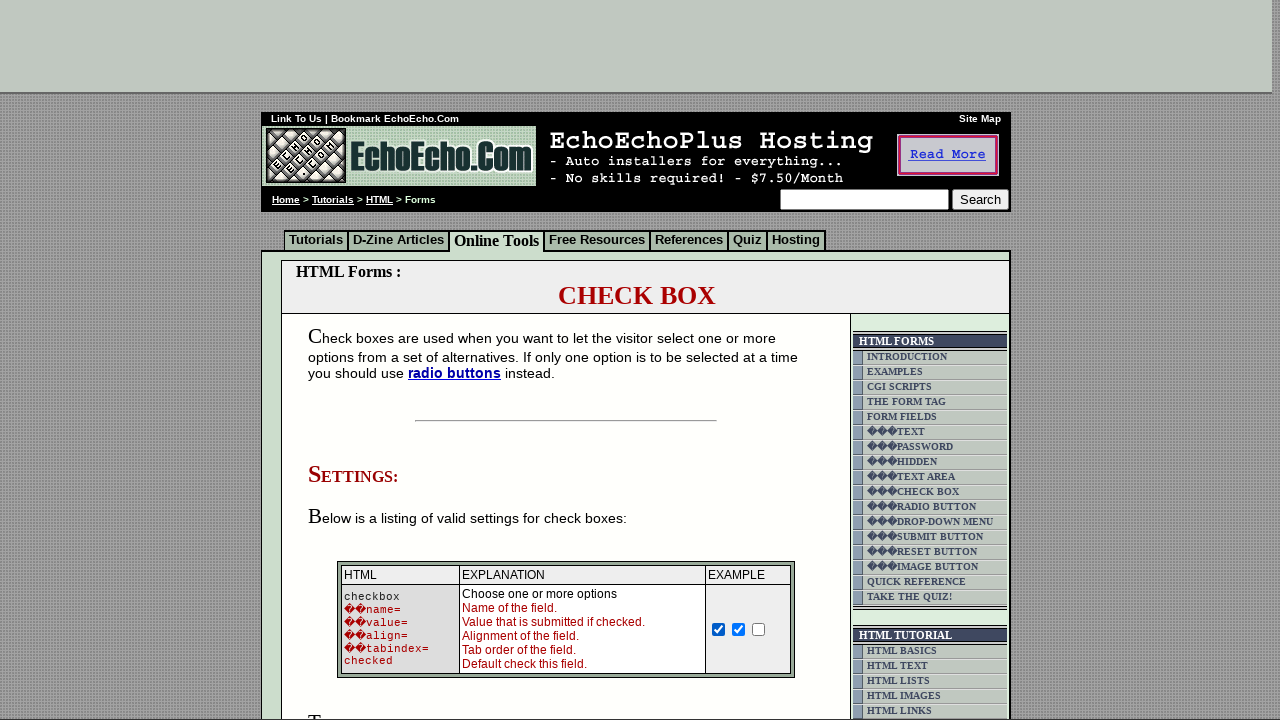

Toggled a checkbox state at (739, 629) on input[type='checkbox'] >> nth=1
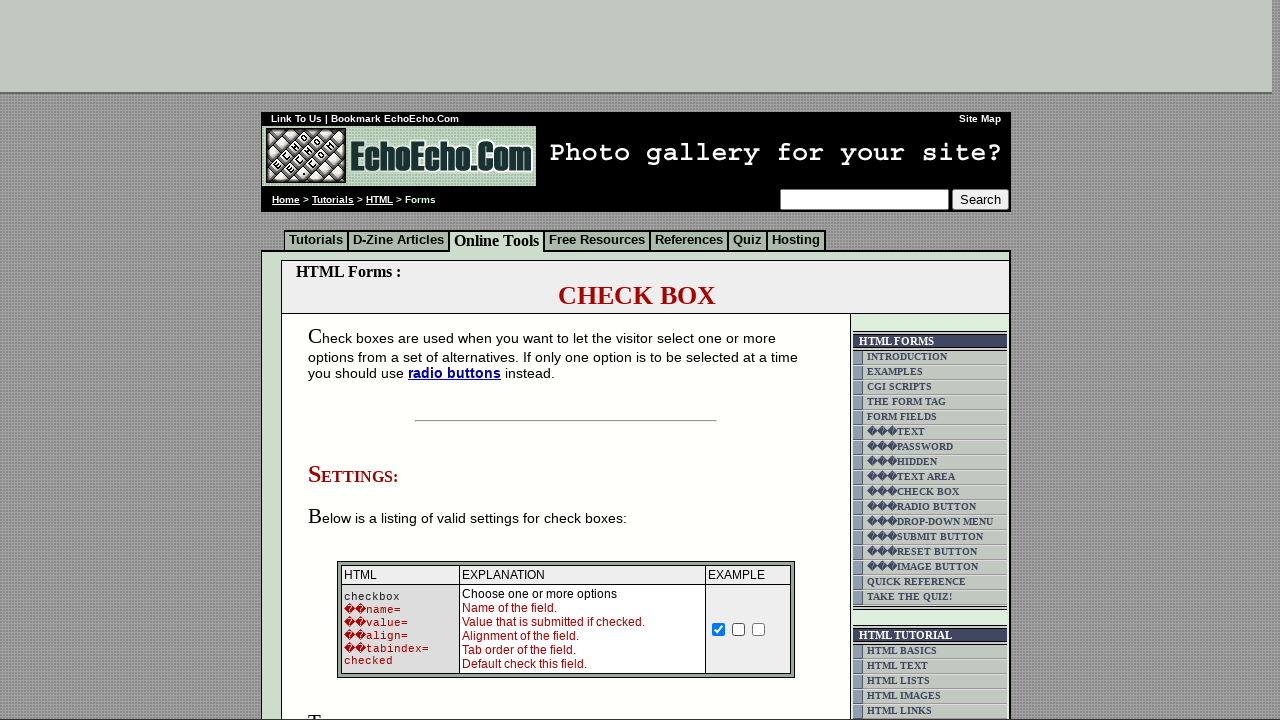

Toggled a checkbox state at (759, 629) on input[type='checkbox'] >> nth=2
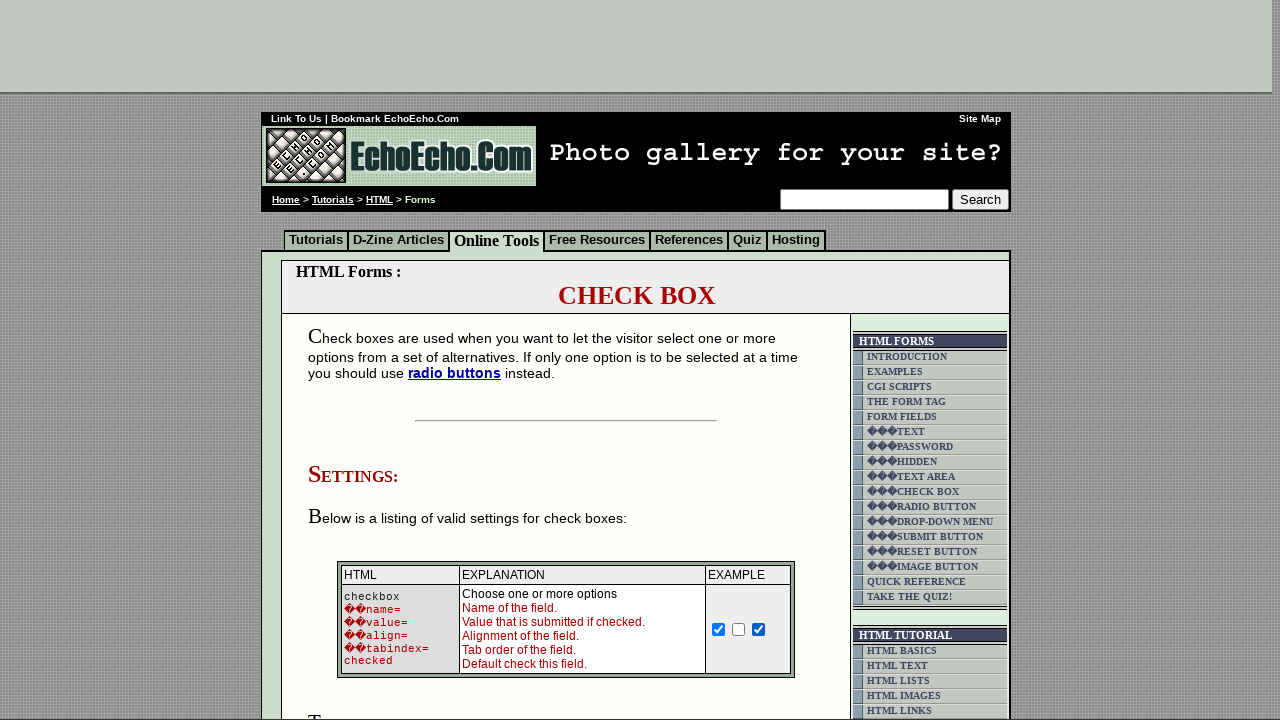

Toggled a checkbox state at (354, 360) on input[type='checkbox'] >> nth=3
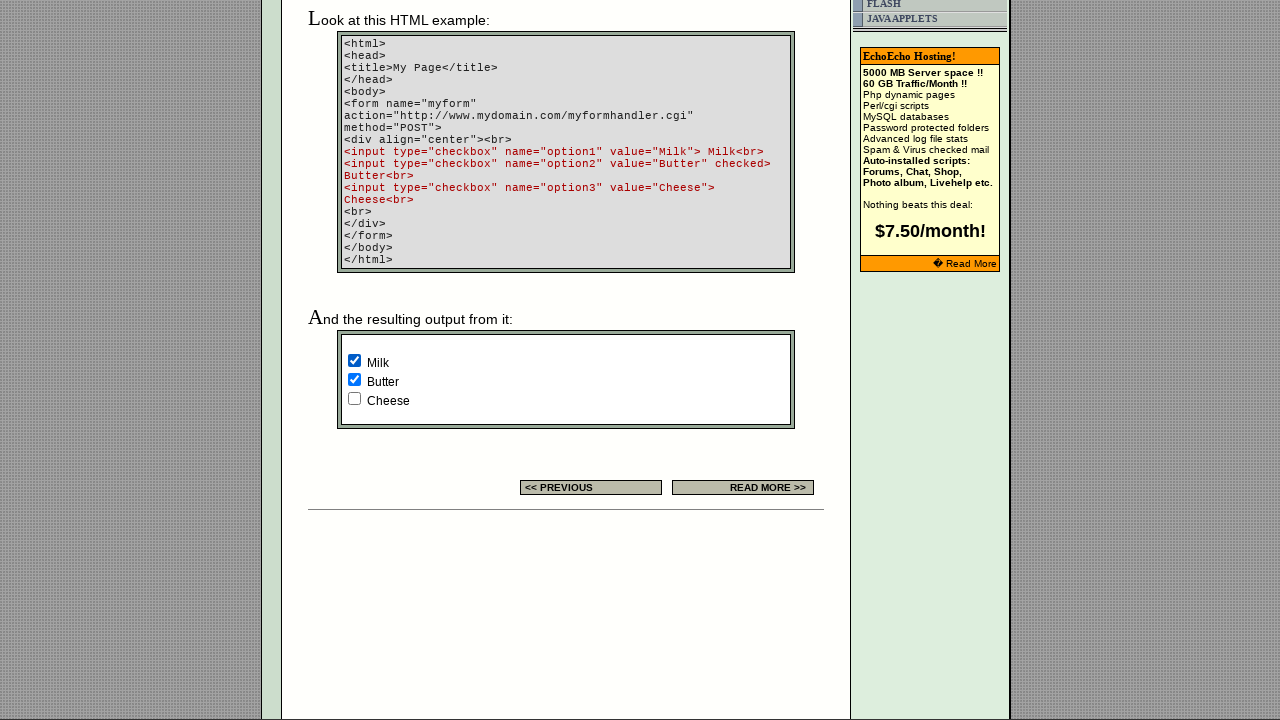

Toggled a checkbox state at (354, 380) on input[type='checkbox'] >> nth=4
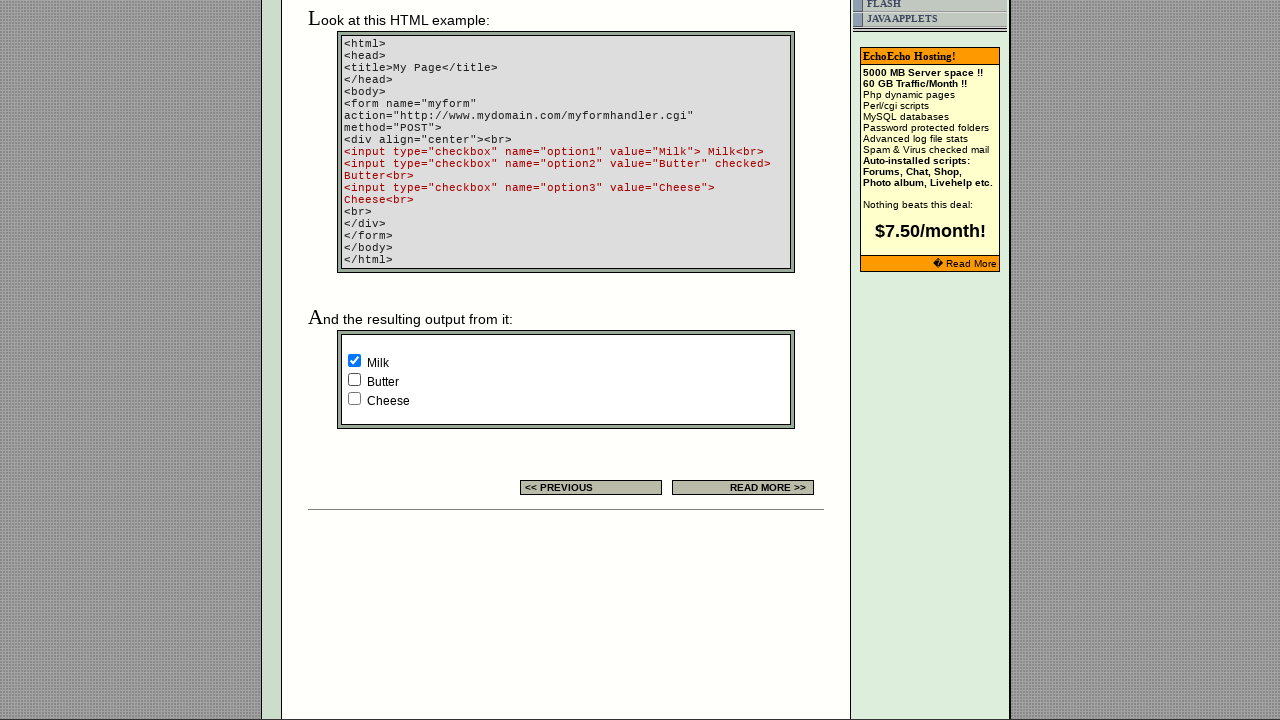

Toggled a checkbox state at (354, 398) on input[type='checkbox'] >> nth=5
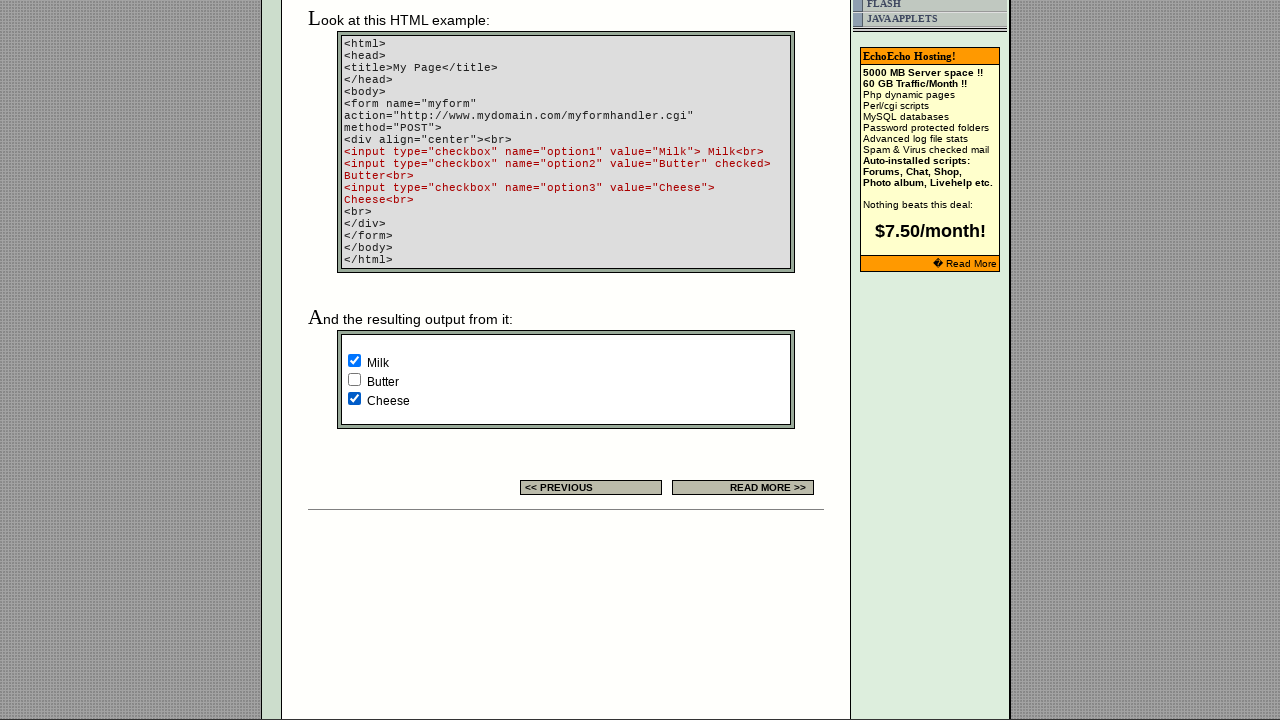

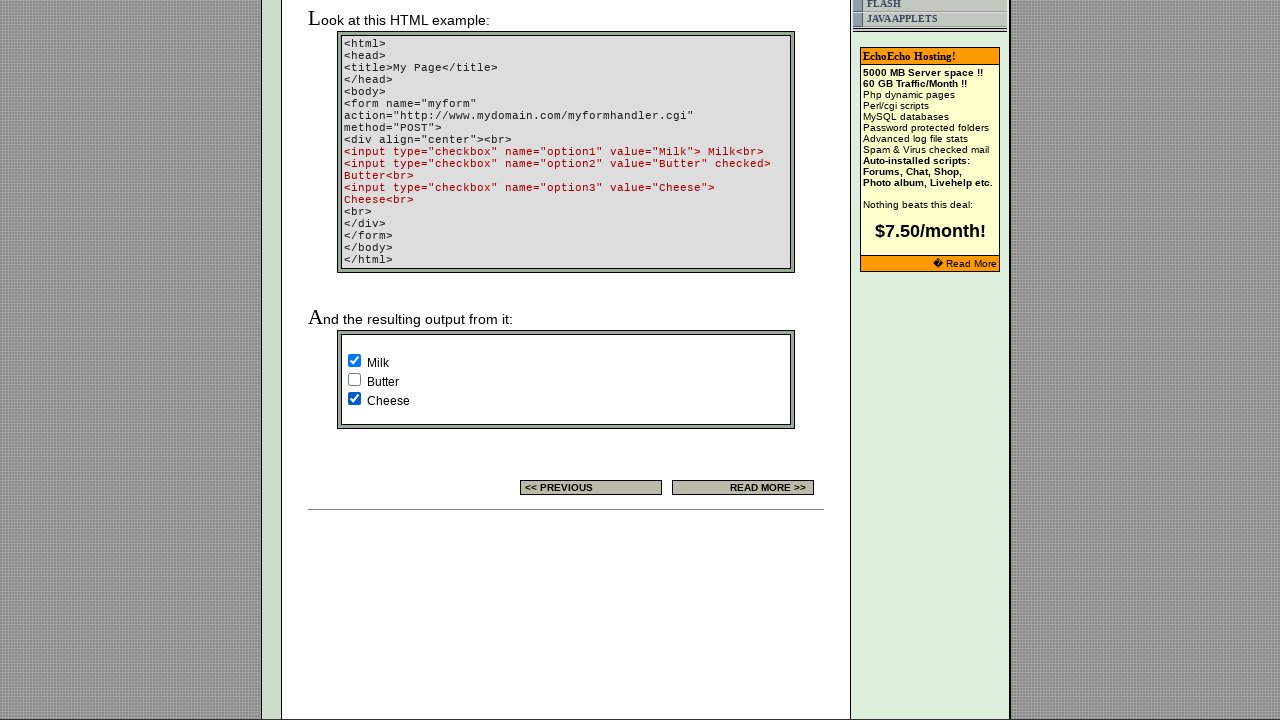